Tests navigating to the Text Box subsection and filling in the full name and email fields

Starting URL: https://demoqa.com/elements

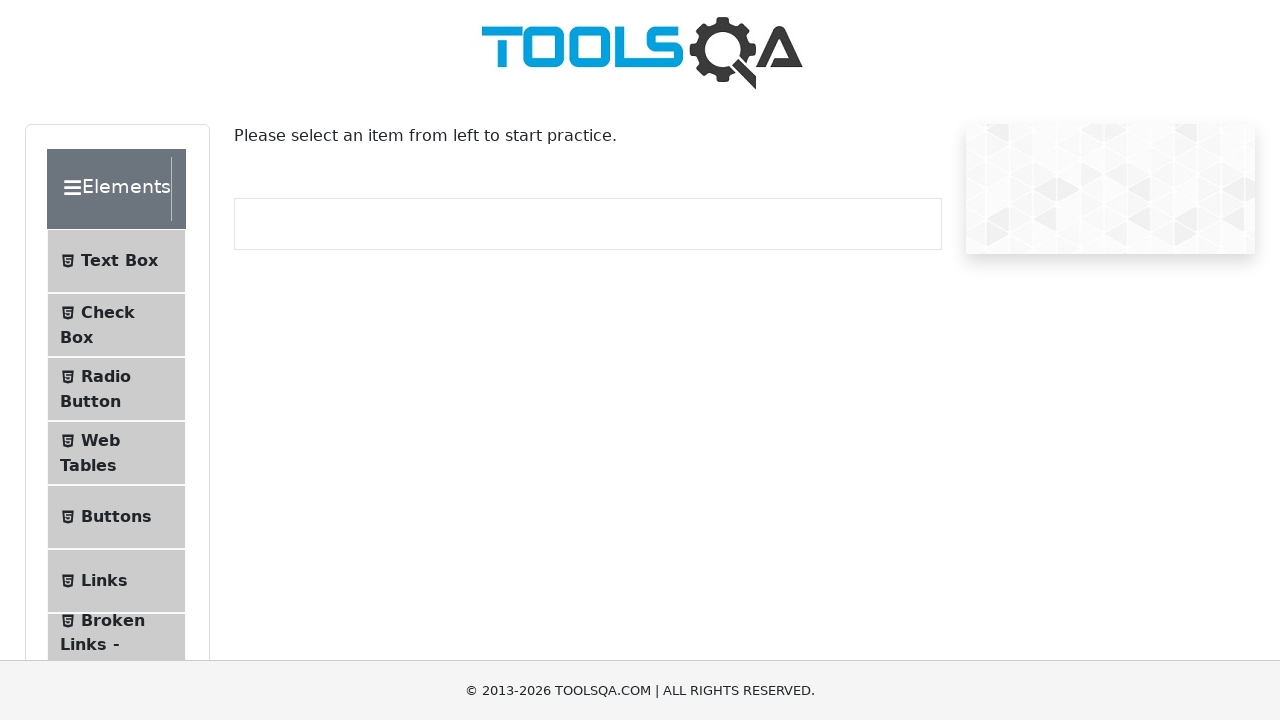

Clicked Text Box menu item under Elements section at (119, 261) on xpath=//span[text()='Text Box']
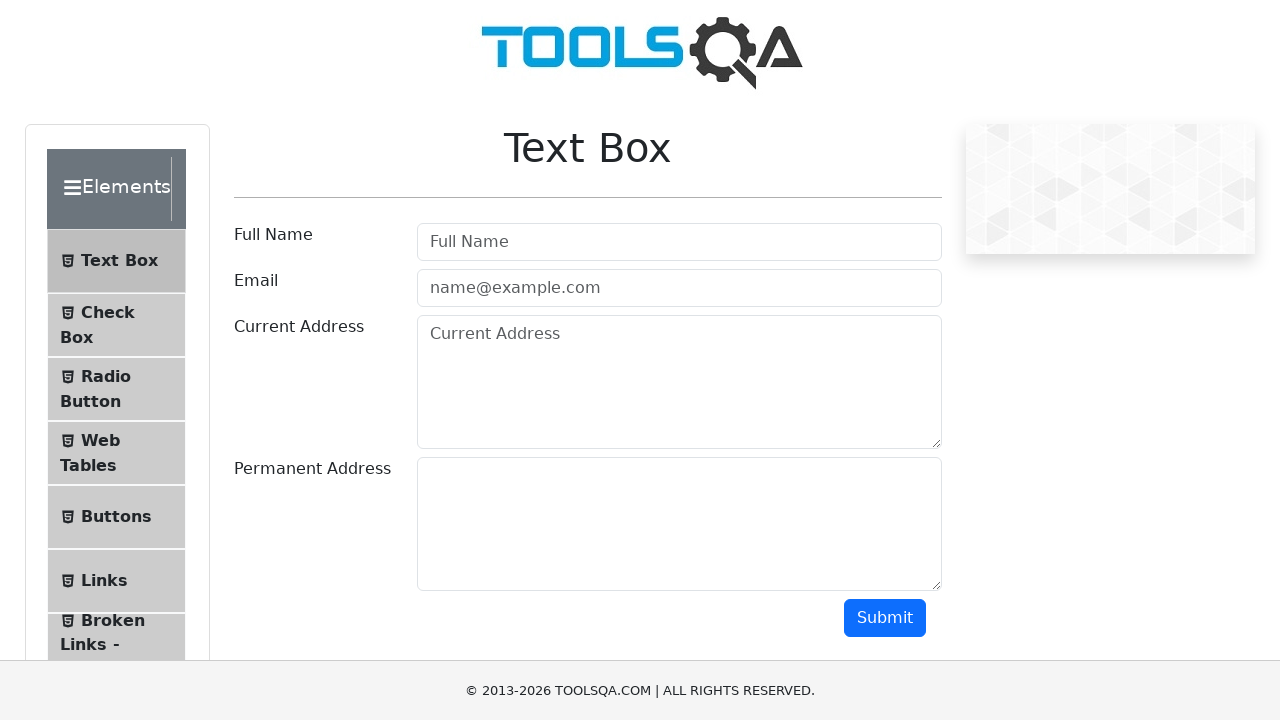

Text Box form loaded - userName field is visible
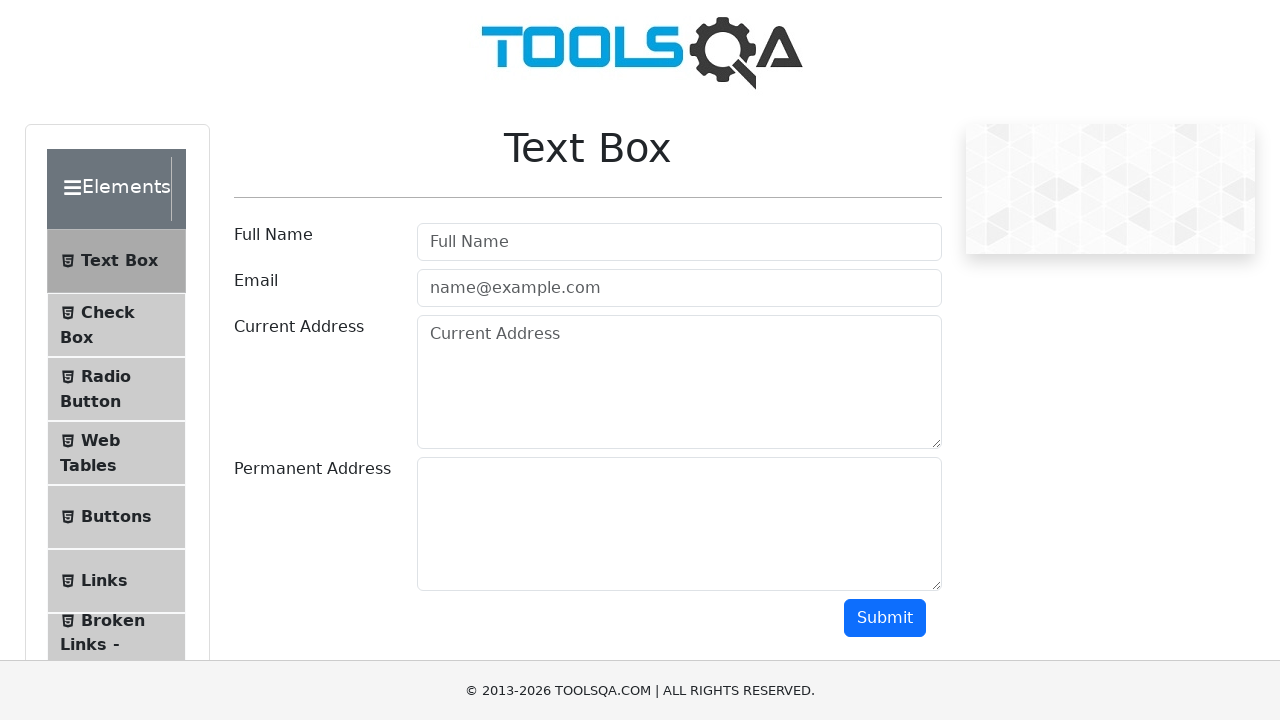

Entered 'Ed Sheeran' in the full name field on #userName
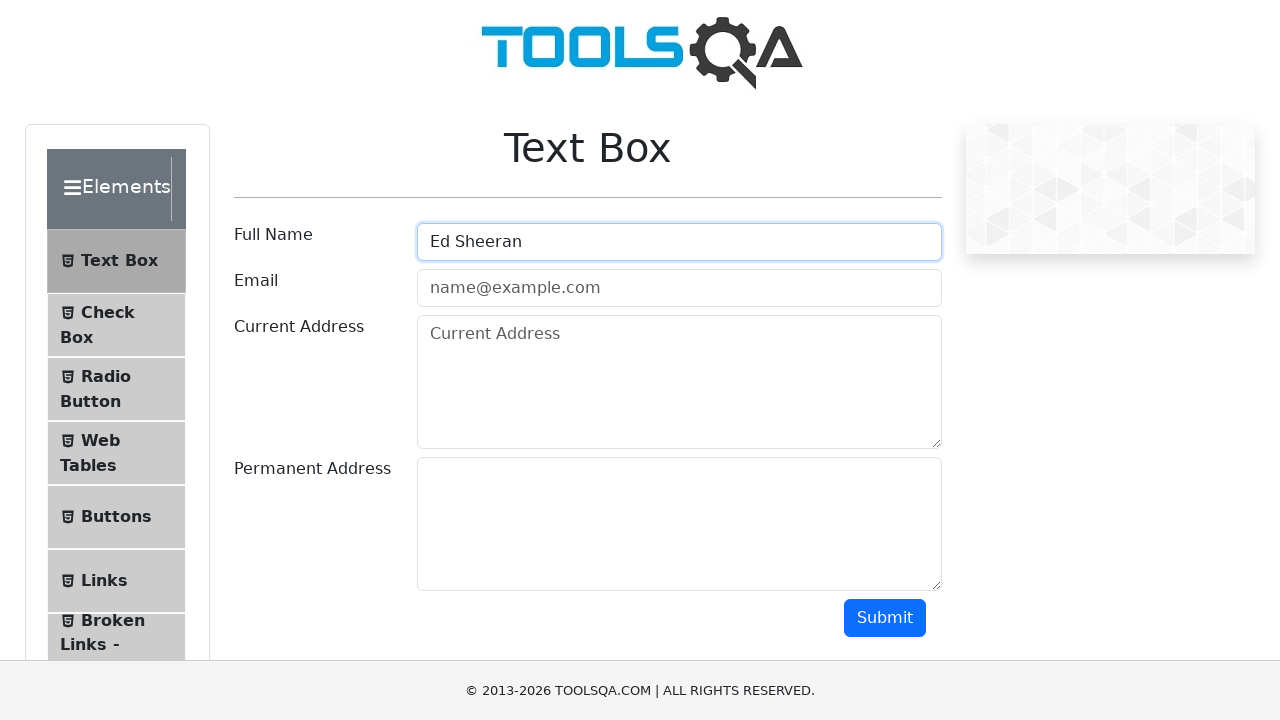

Entered 'test@test.org' in the email field on #userEmail
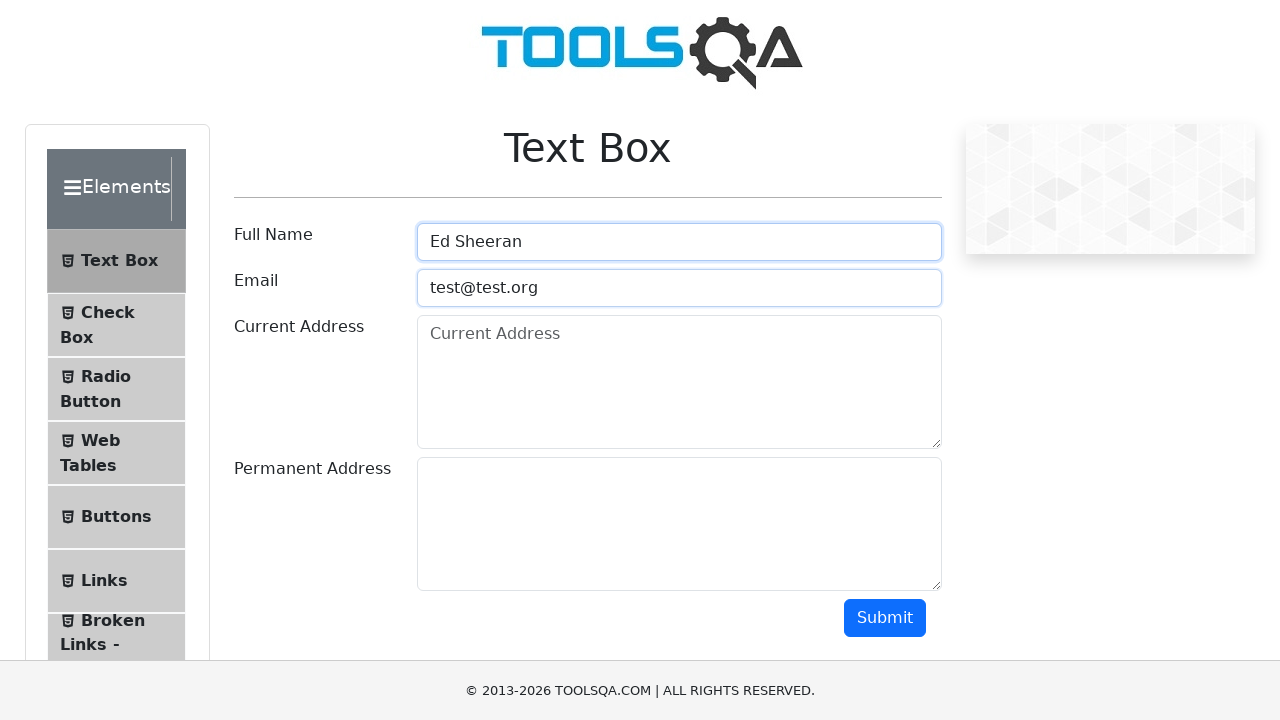

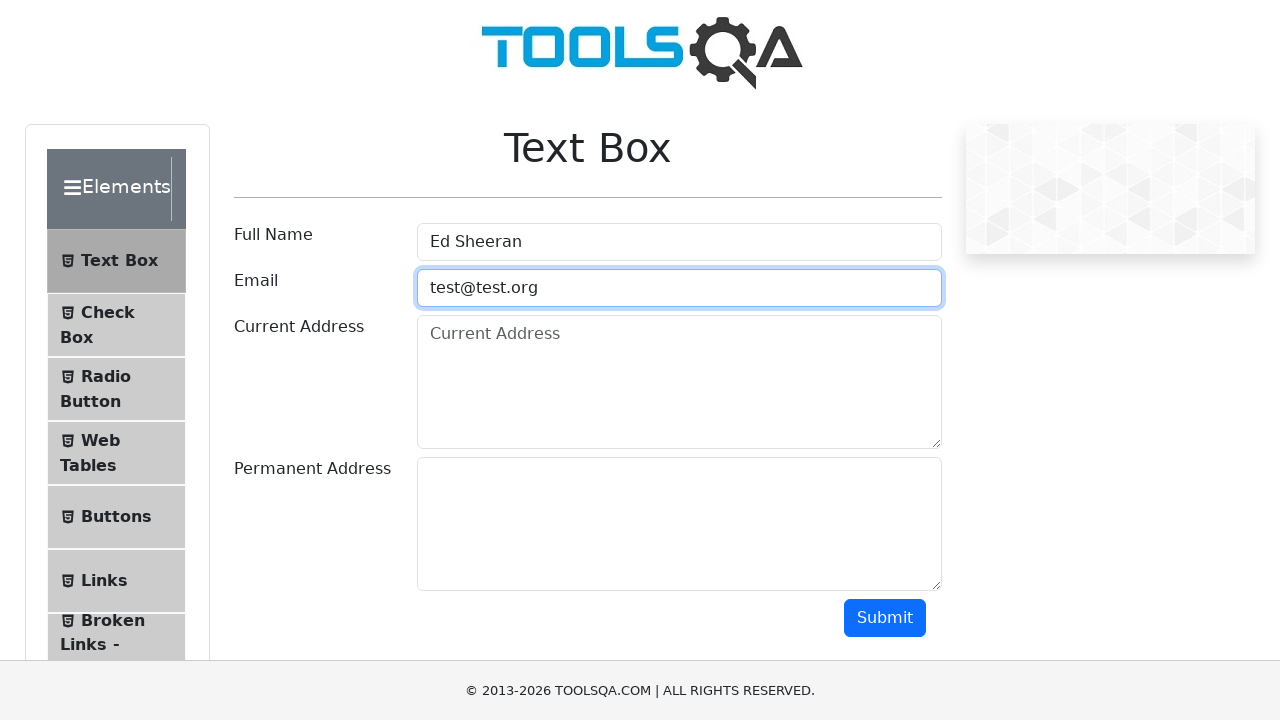